Tests JavaScript alert handling including accepting alerts, dismissing confirms, and entering text in prompts.

Starting URL: https://the-internet.herokuapp.com/javascript_alerts

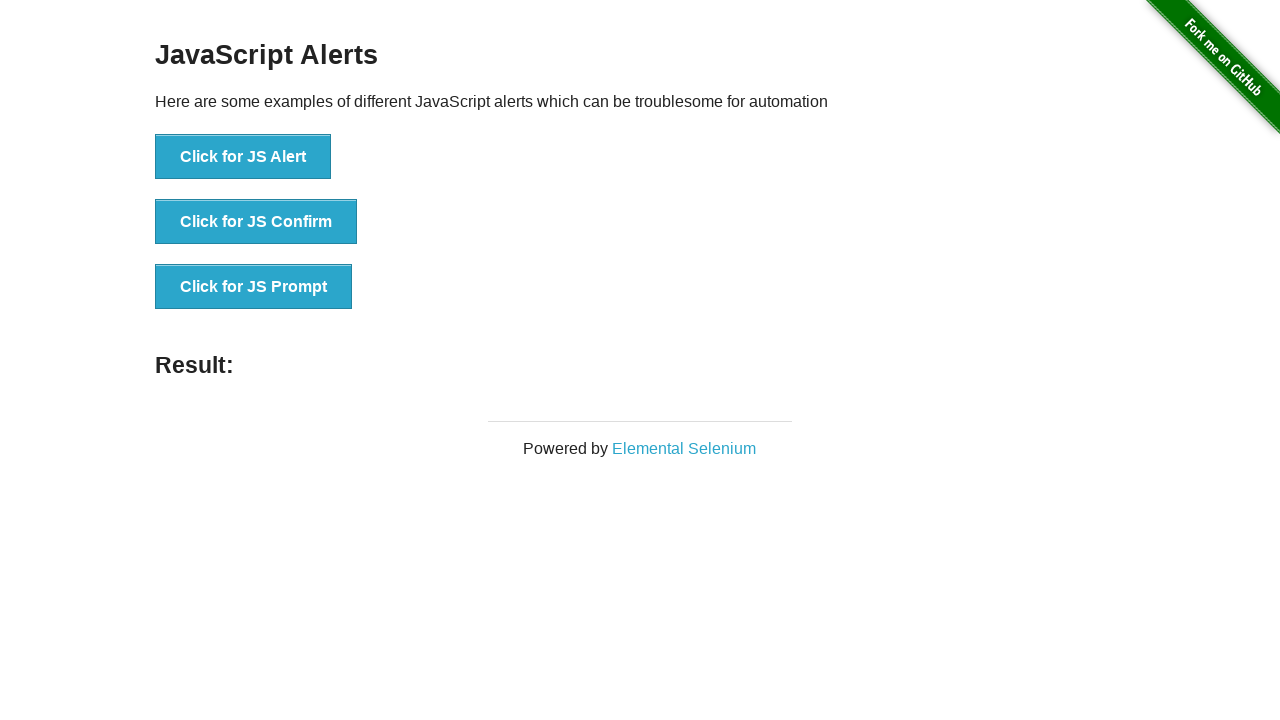

Navigated to JavaScript alerts test page
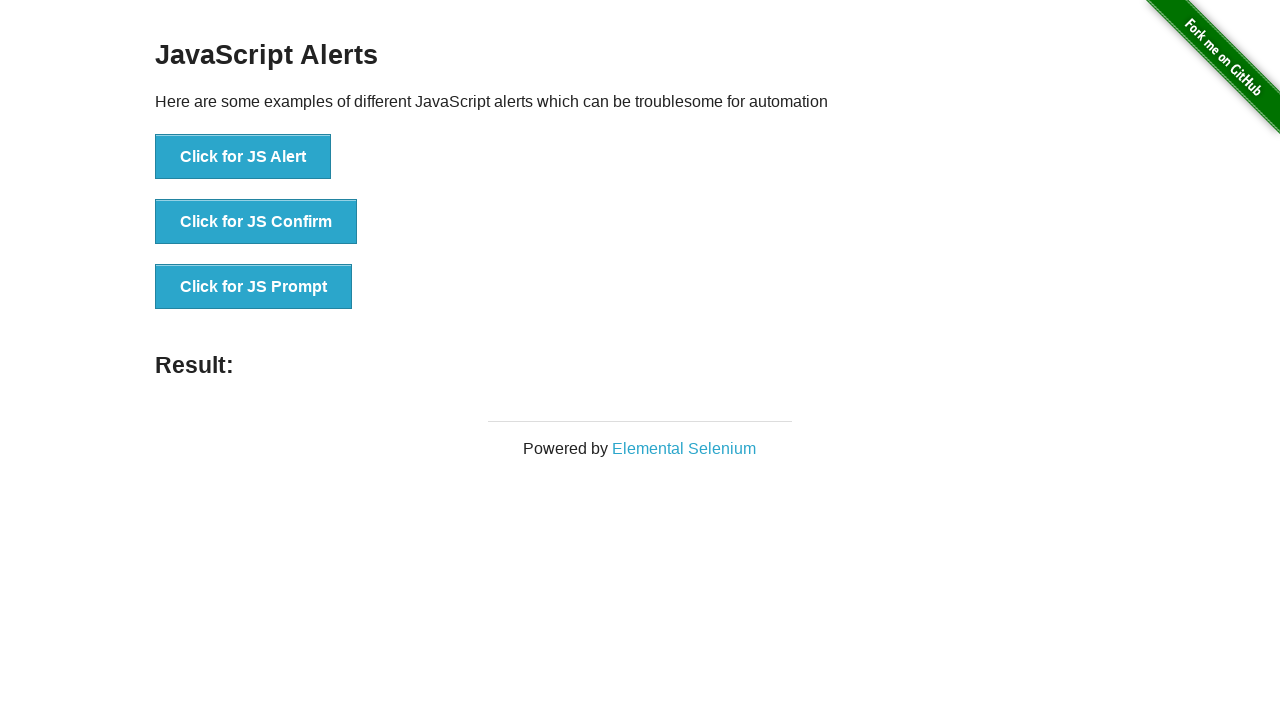

Clicked JS Alert button and accepted alert dialog at (243, 157) on button:has-text("Click for JS Alert")
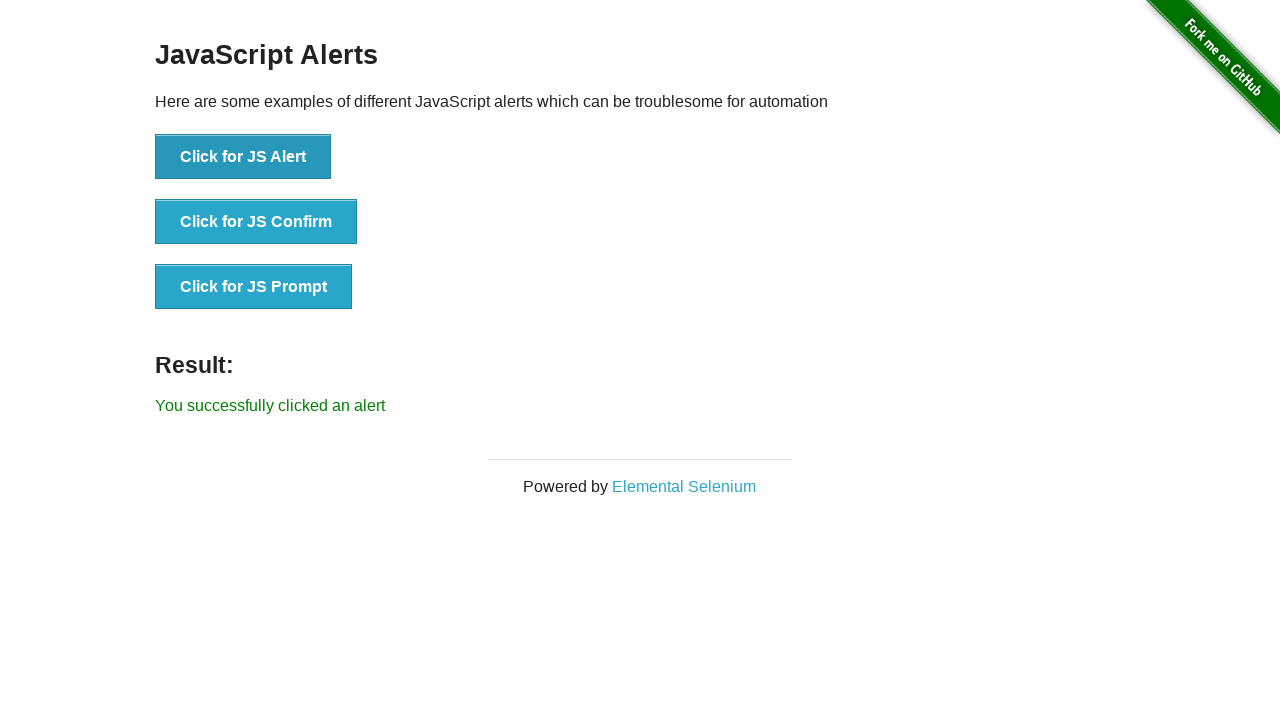

Clicked JS Confirm button and dismissed confirm dialog at (256, 222) on button:has-text("Click for JS Confirm")
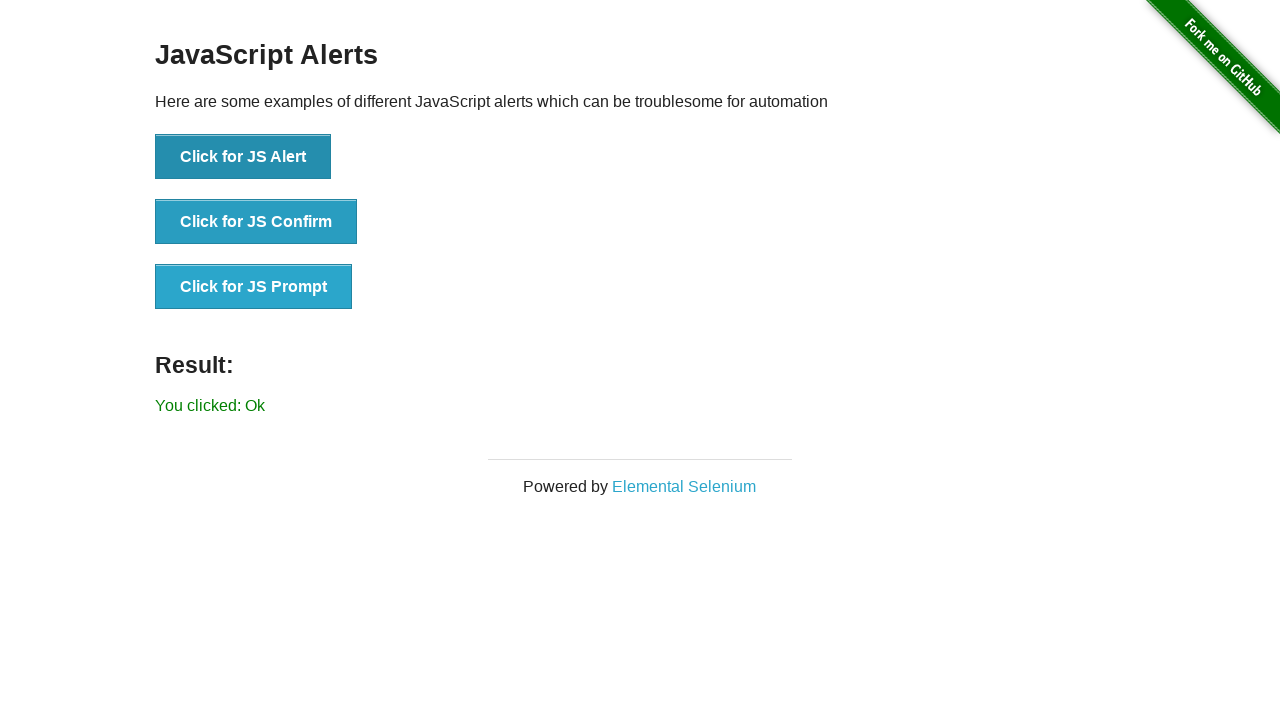

Clicked JS Prompt button and entered 'Some random text' in prompt dialog at (254, 287) on button:has-text("Click for JS Prompt")
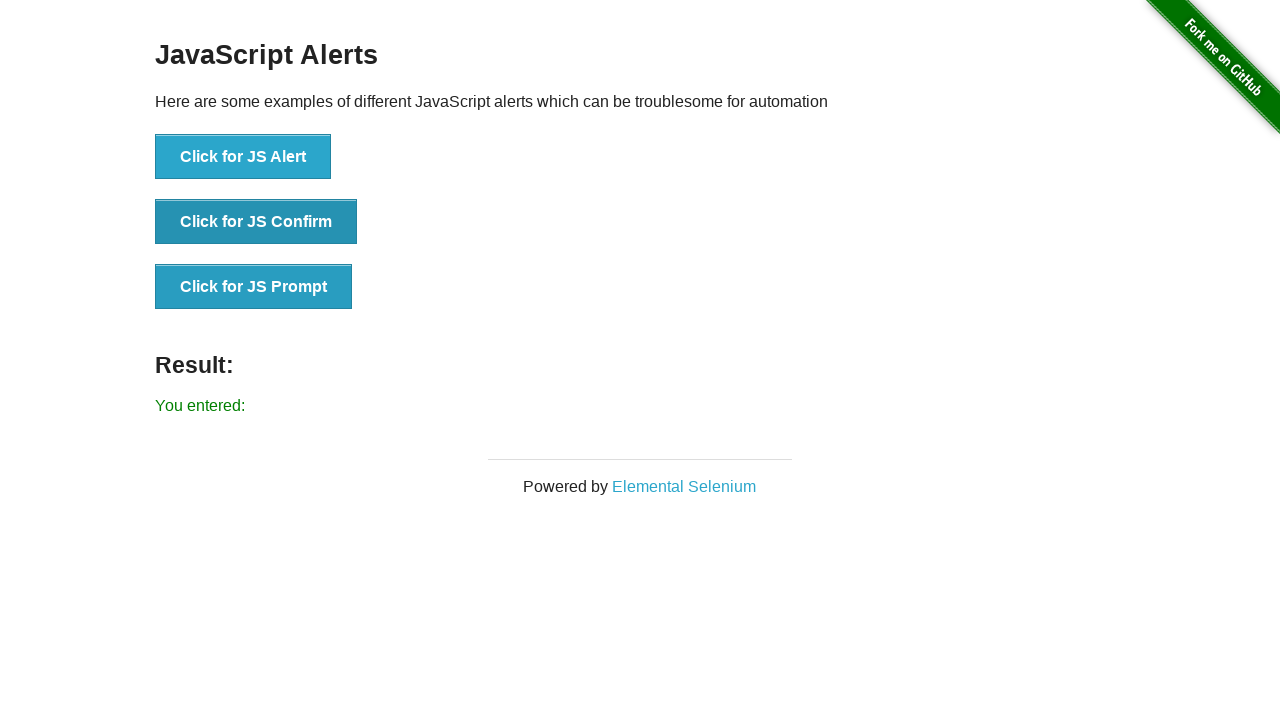

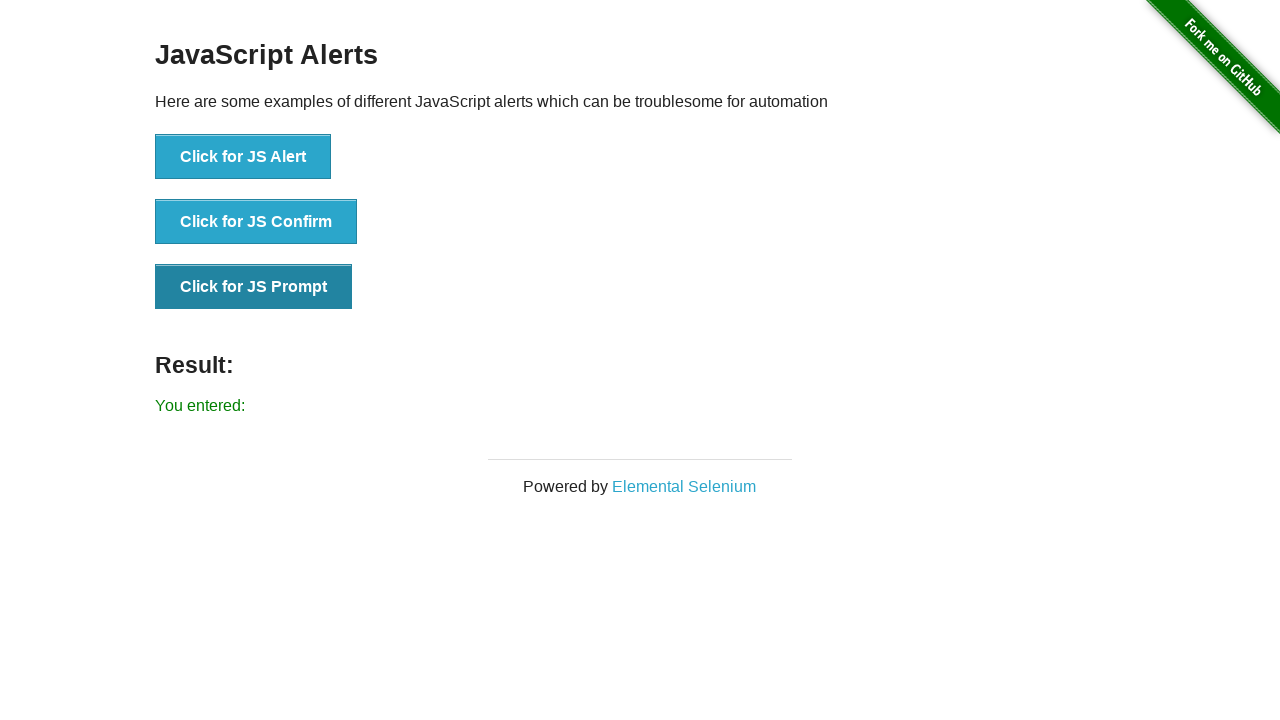